Tests dynamic content loading by clicking a start button and verifying that "Hello World!" text appears after the loading completes (with short timeout).

Starting URL: https://automationfc.github.io/dynamic-loading/

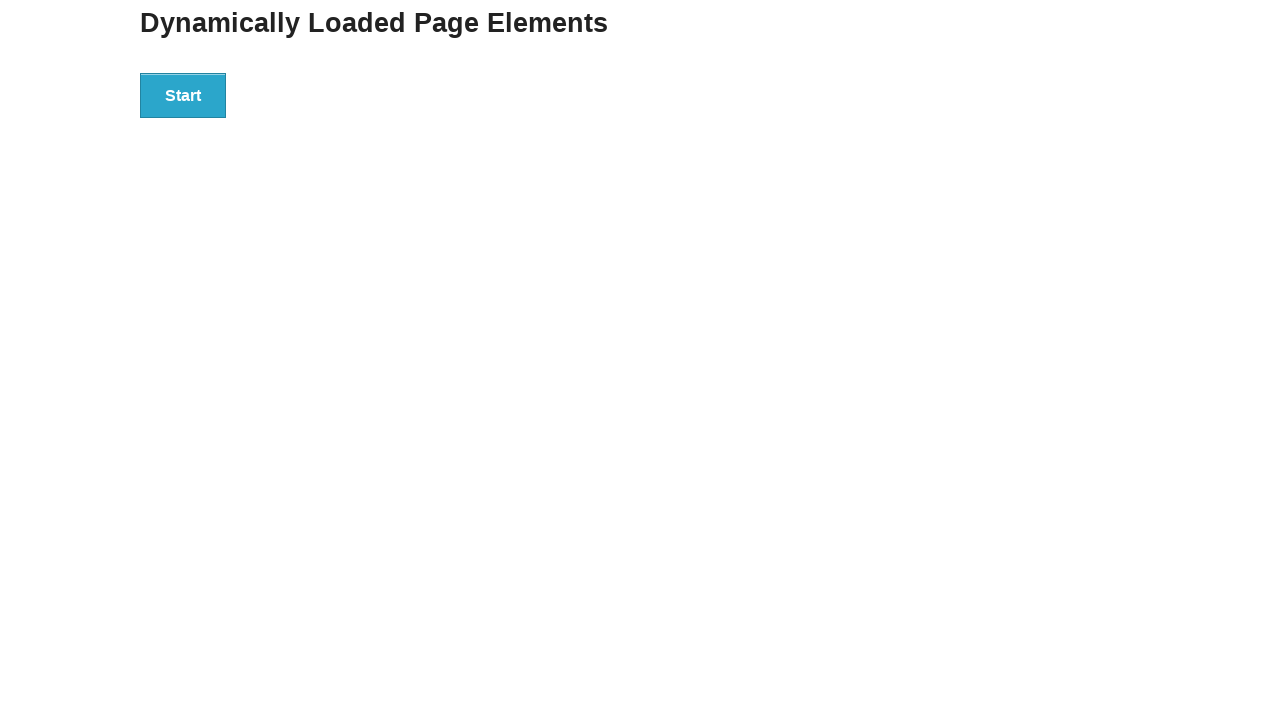

Clicked the start button to trigger dynamic loading at (183, 95) on div#start > button
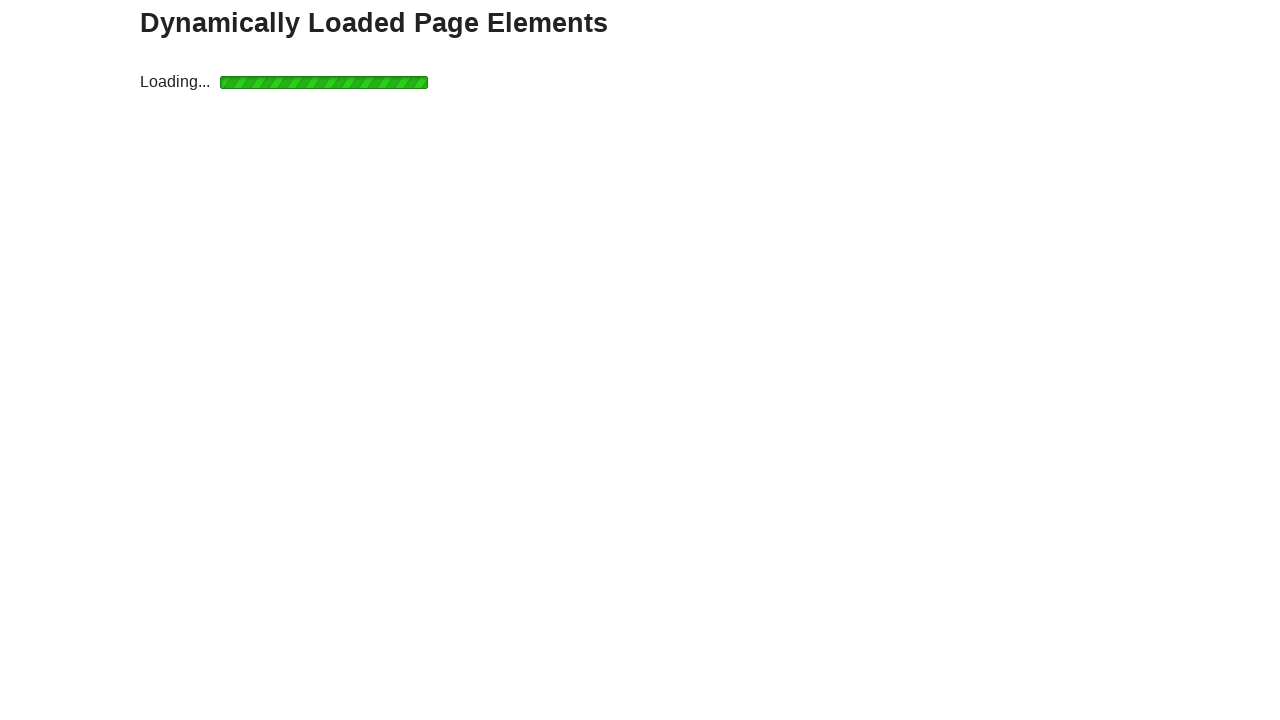

Waited for finish text to appear after dynamic content loading
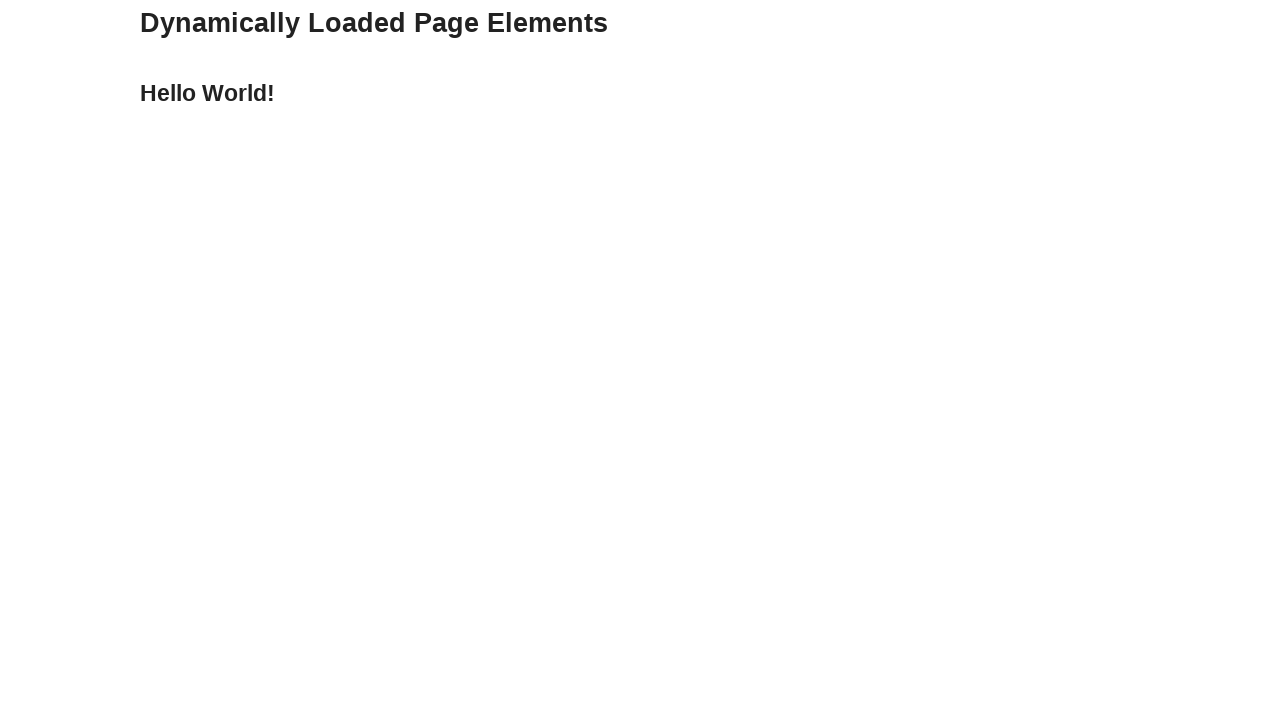

Retrieved finish text content
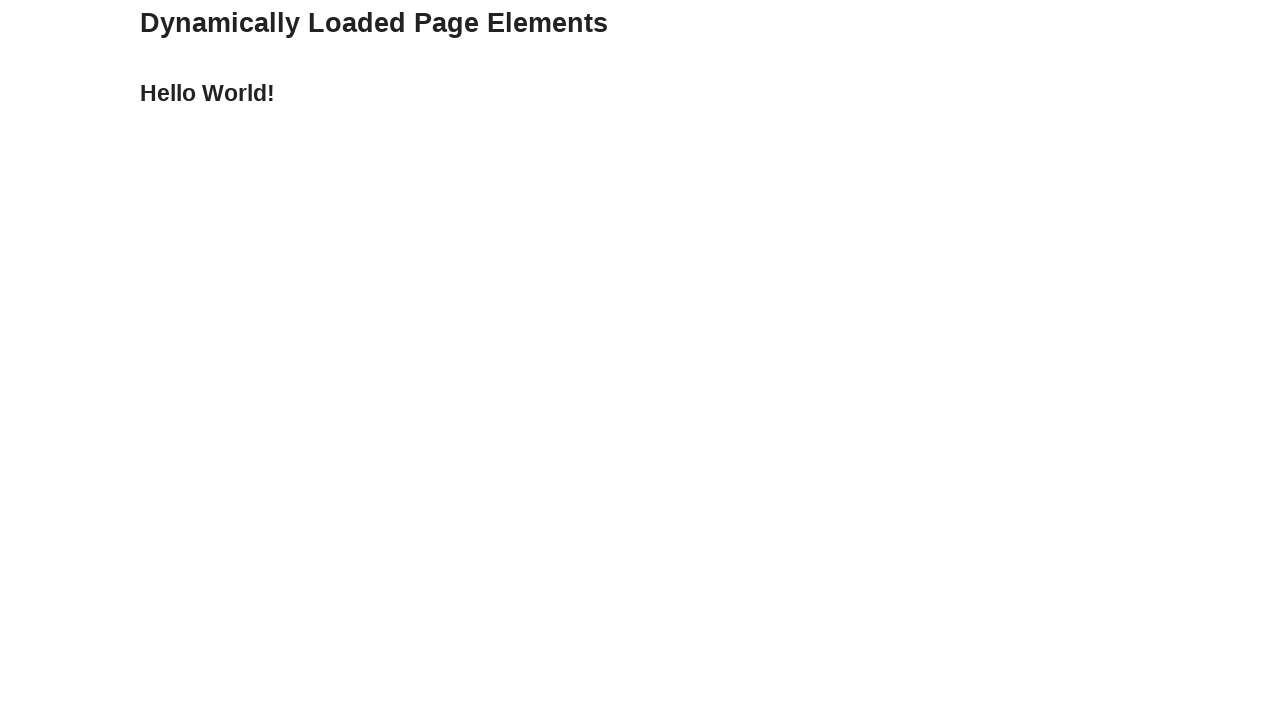

Verified that finish text equals 'Hello World!'
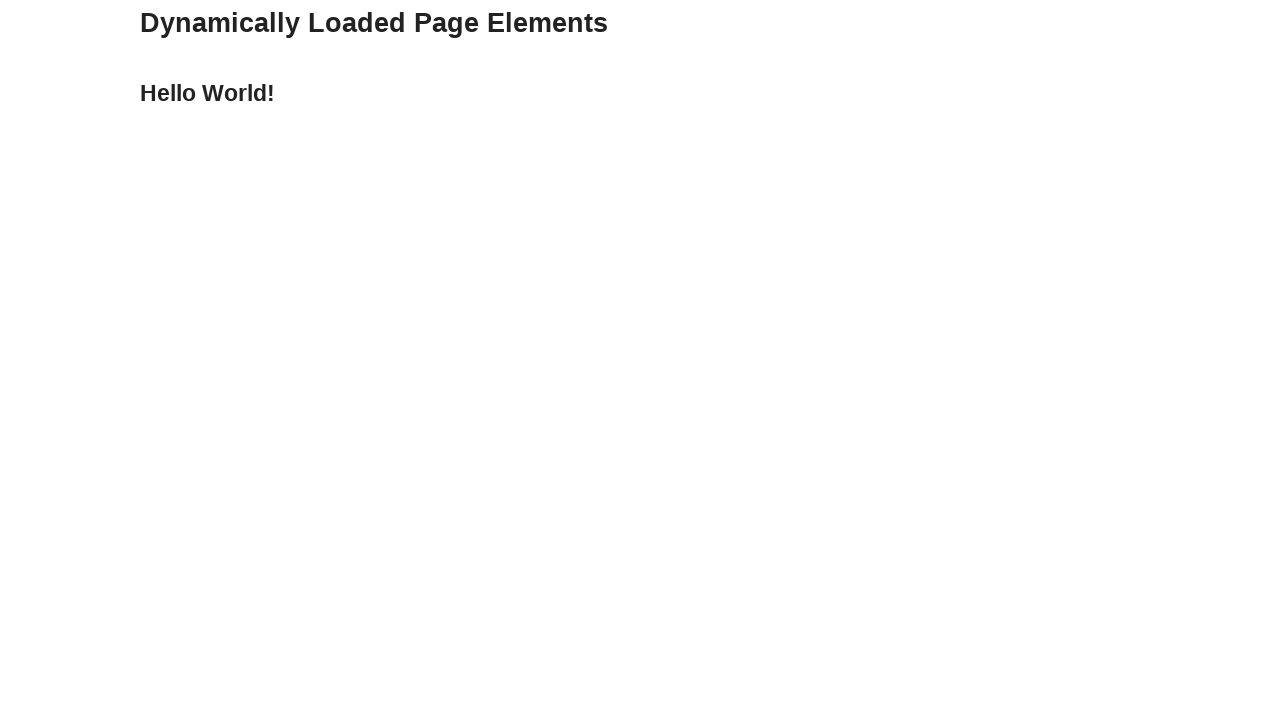

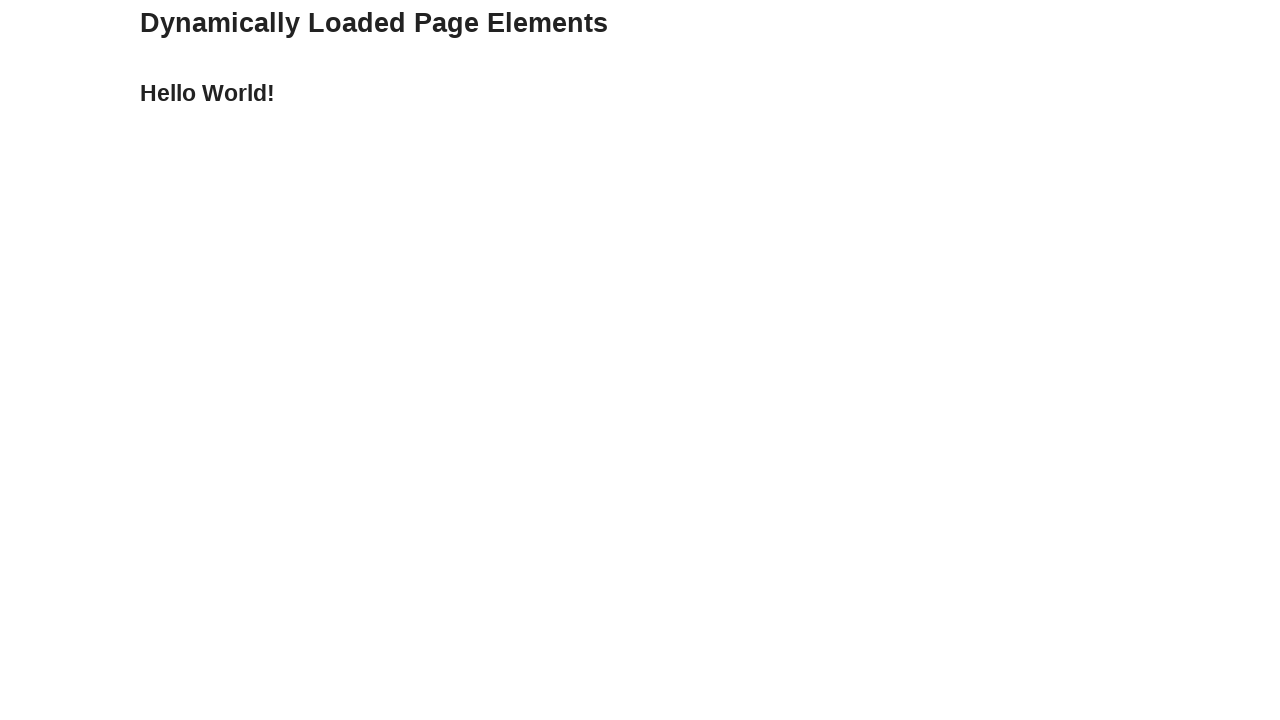